Tests the forgot password flow by filling an email, clicking forgot password link, navigating to reset page, entering an incorrect email, and verifying error message is shown

Starting URL: https://app.dev.bmcrm.camp/login

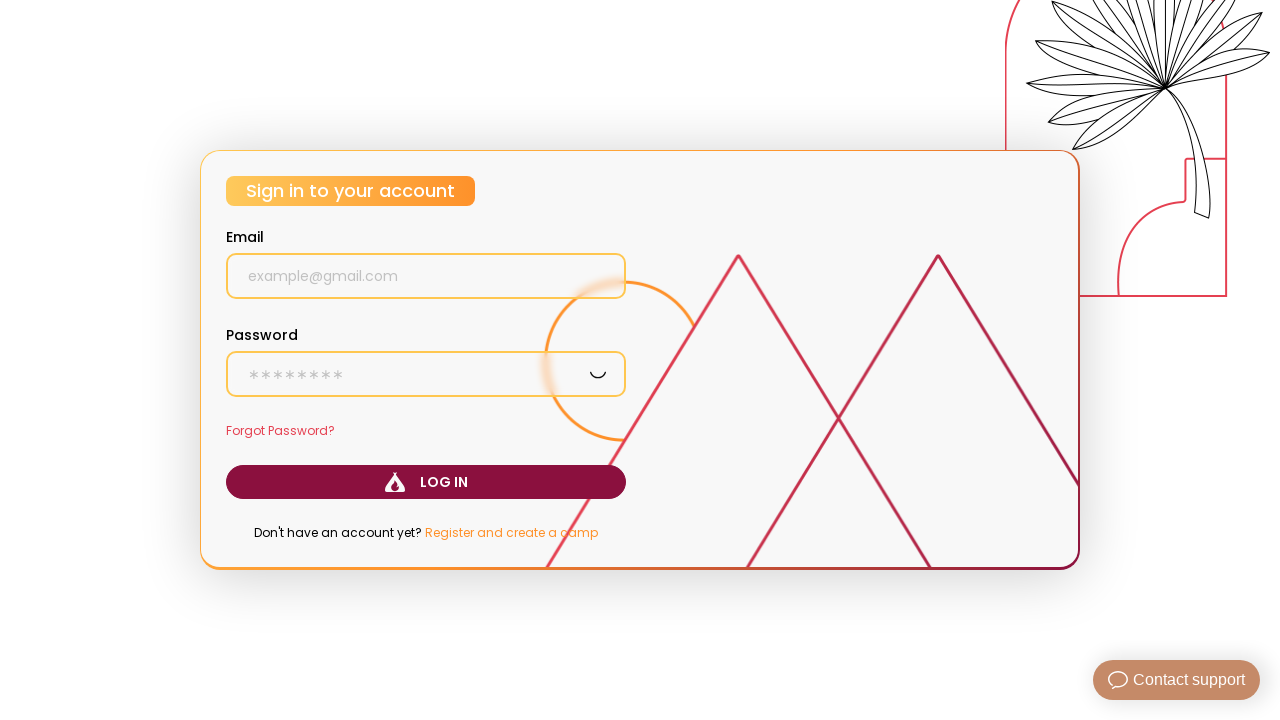

Filled email field with 'testuser@example.com' on login page on input[name='email']
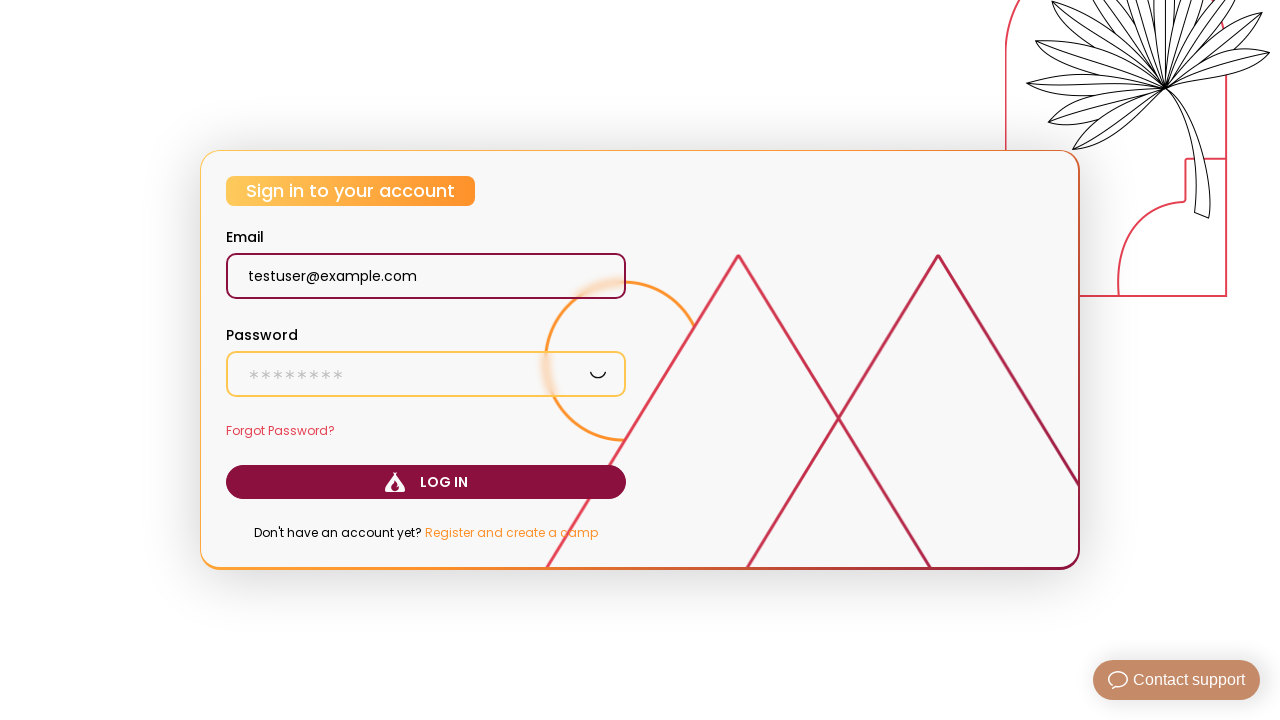

Clicked Forgot Password link at (426, 431) on text=Forgot Password?
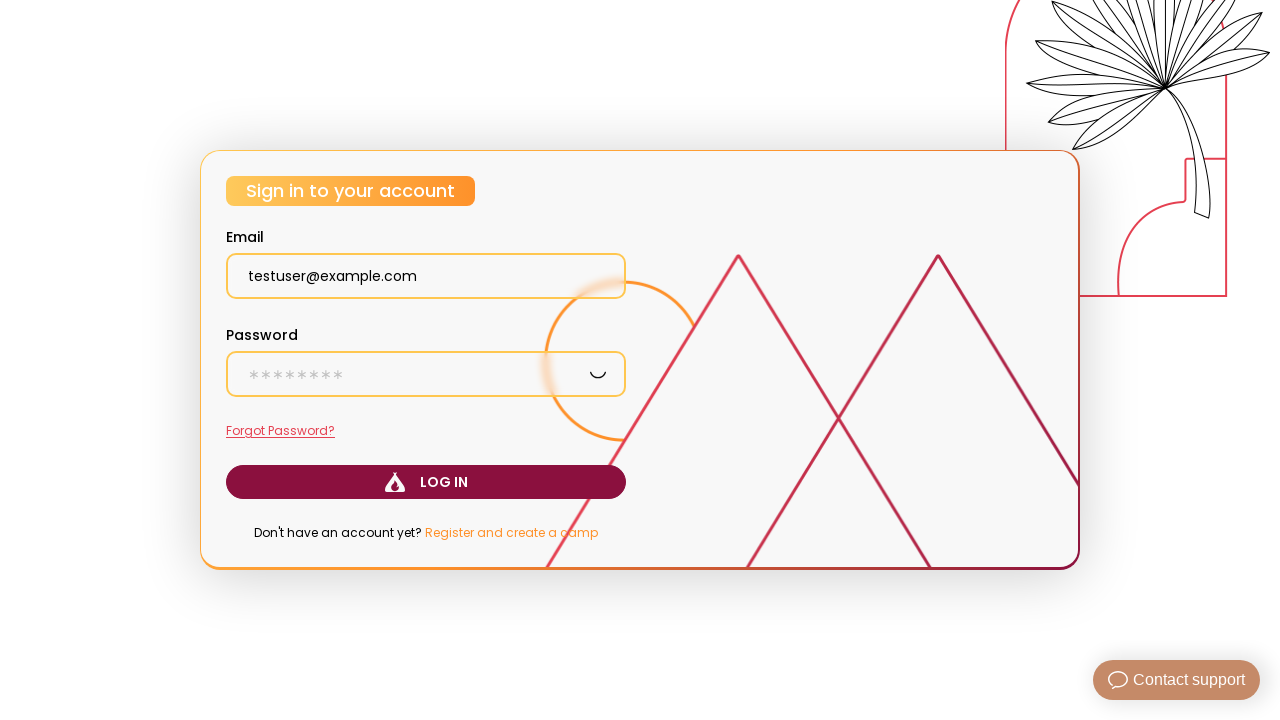

Reset password page loaded
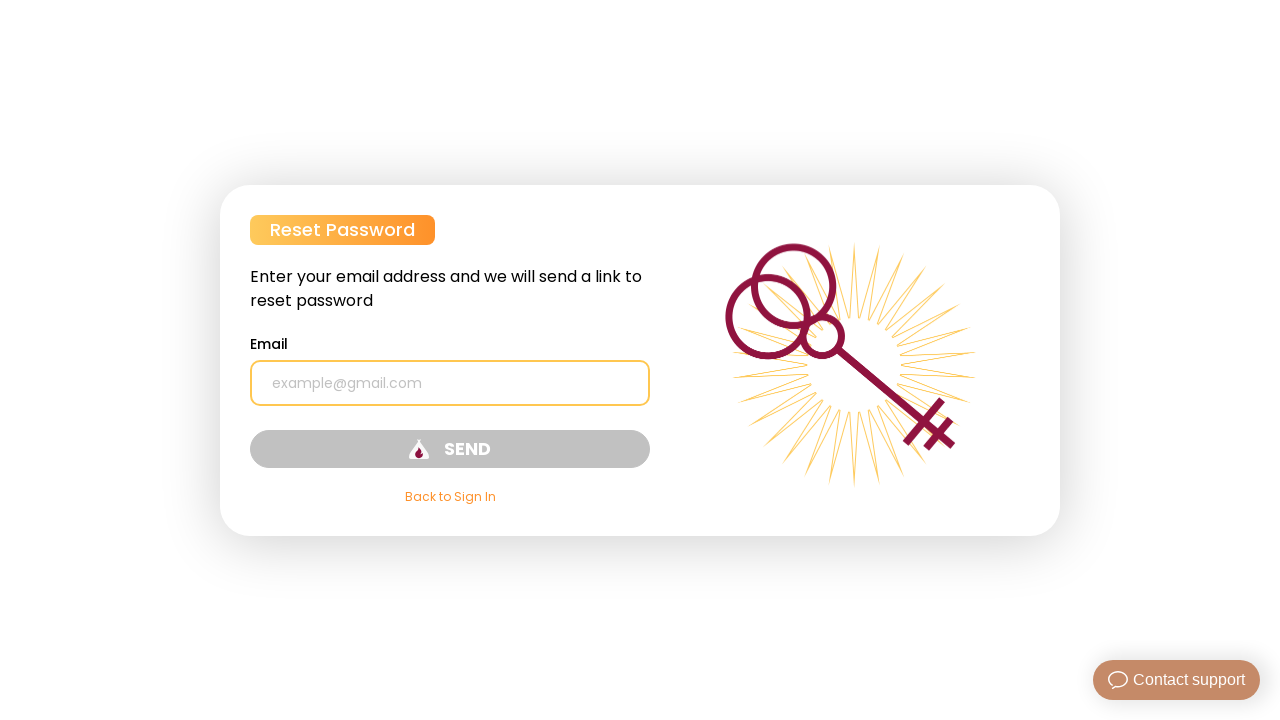

Filled email field with incorrect email 'incorrect_email@example.com' on reset password page on input[name='email']
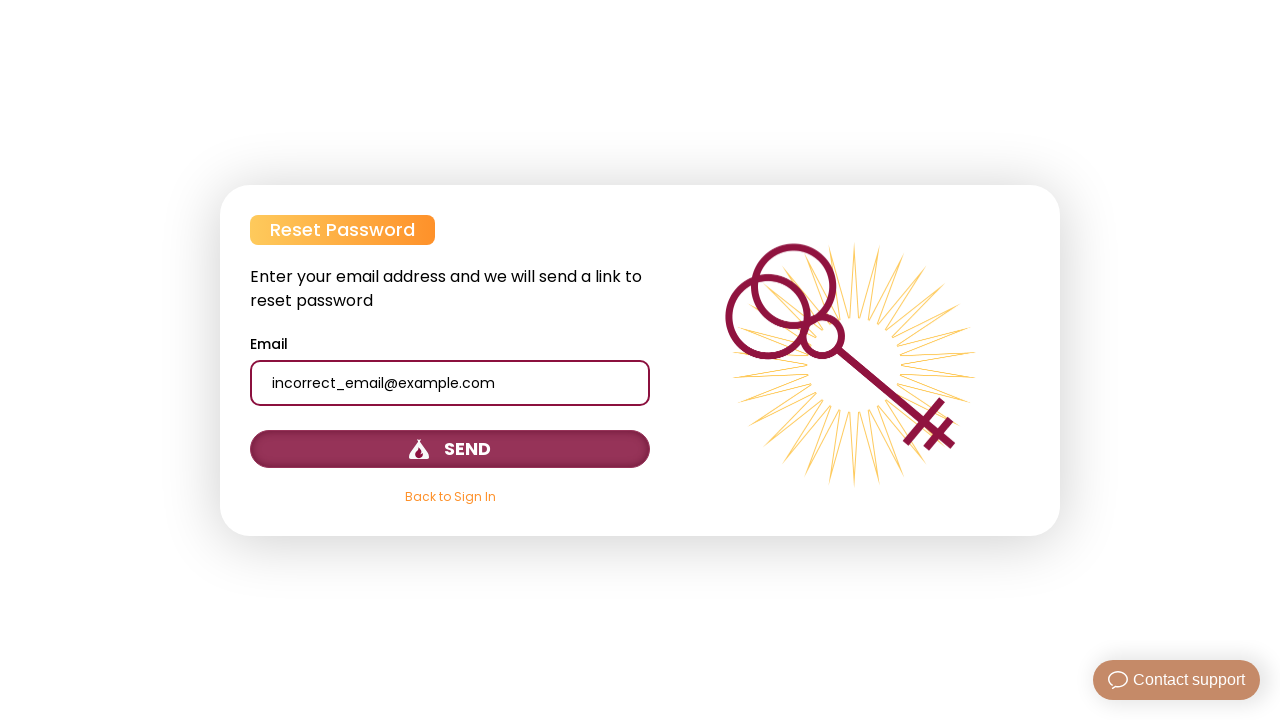

Clicked submit button to attempt password reset with incorrect email at (450, 448) on button[type='submit']
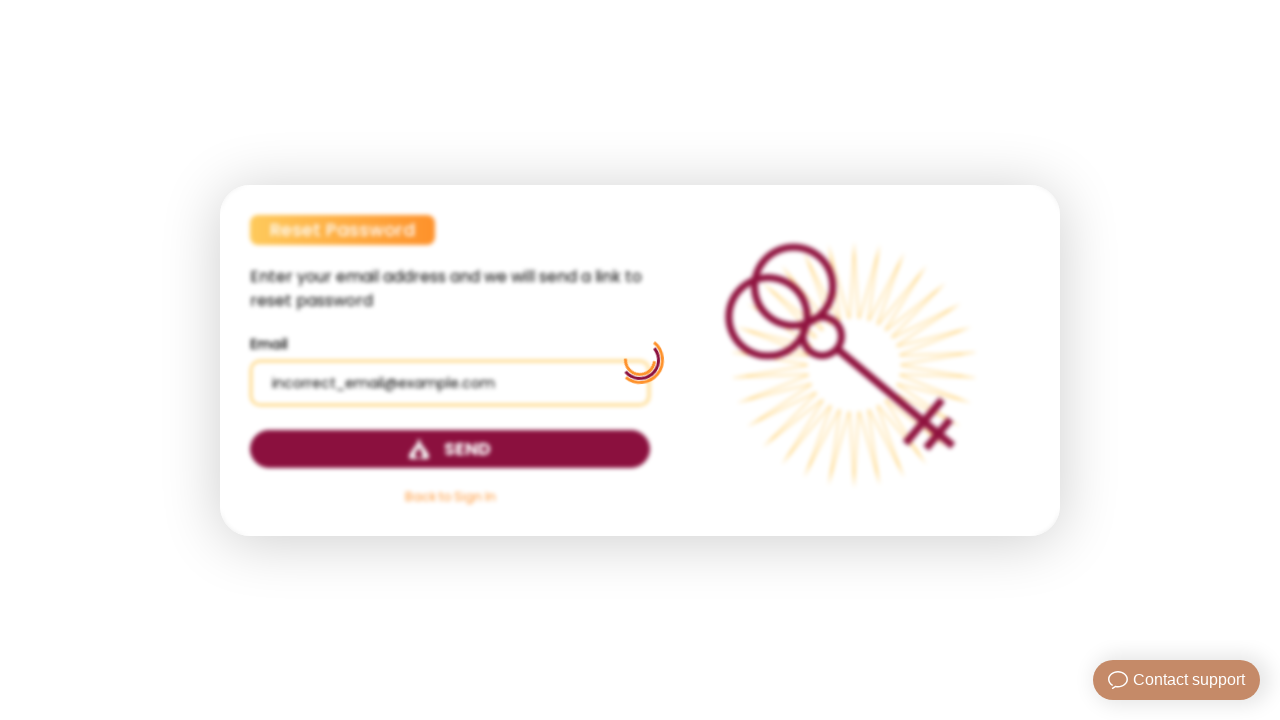

Error message displayed confirming unsuccessful password reset with incorrect email
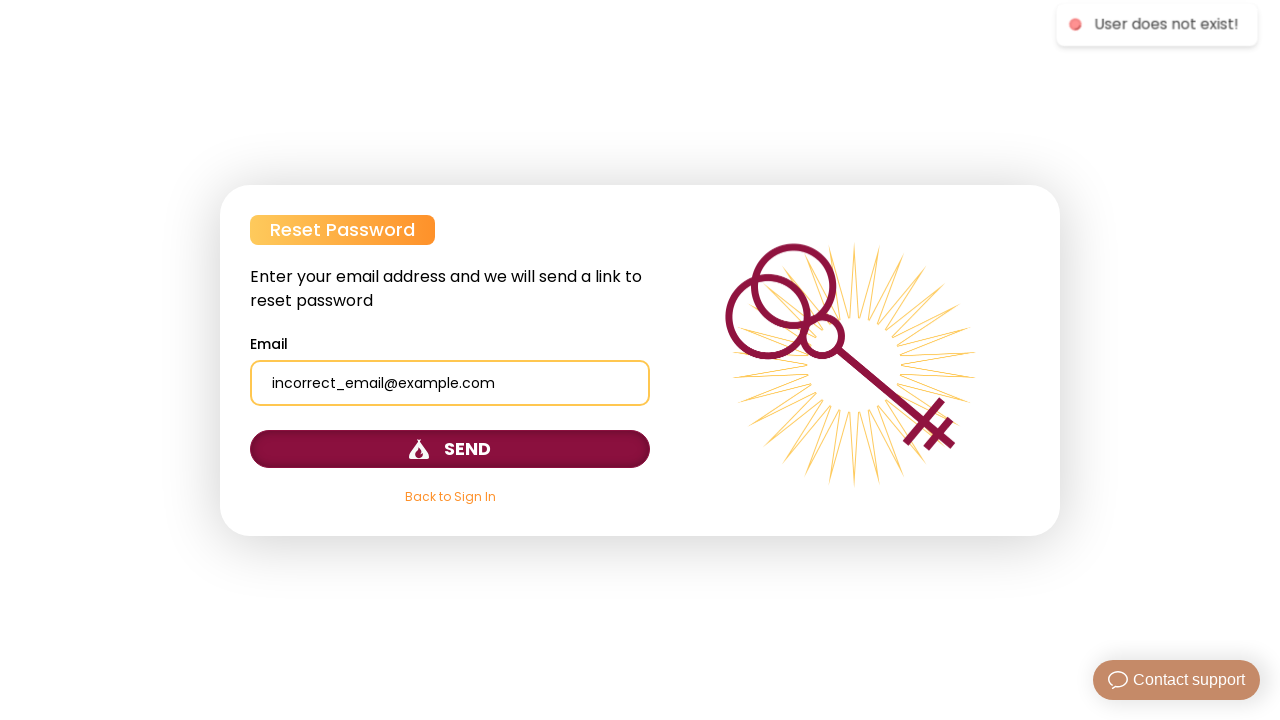

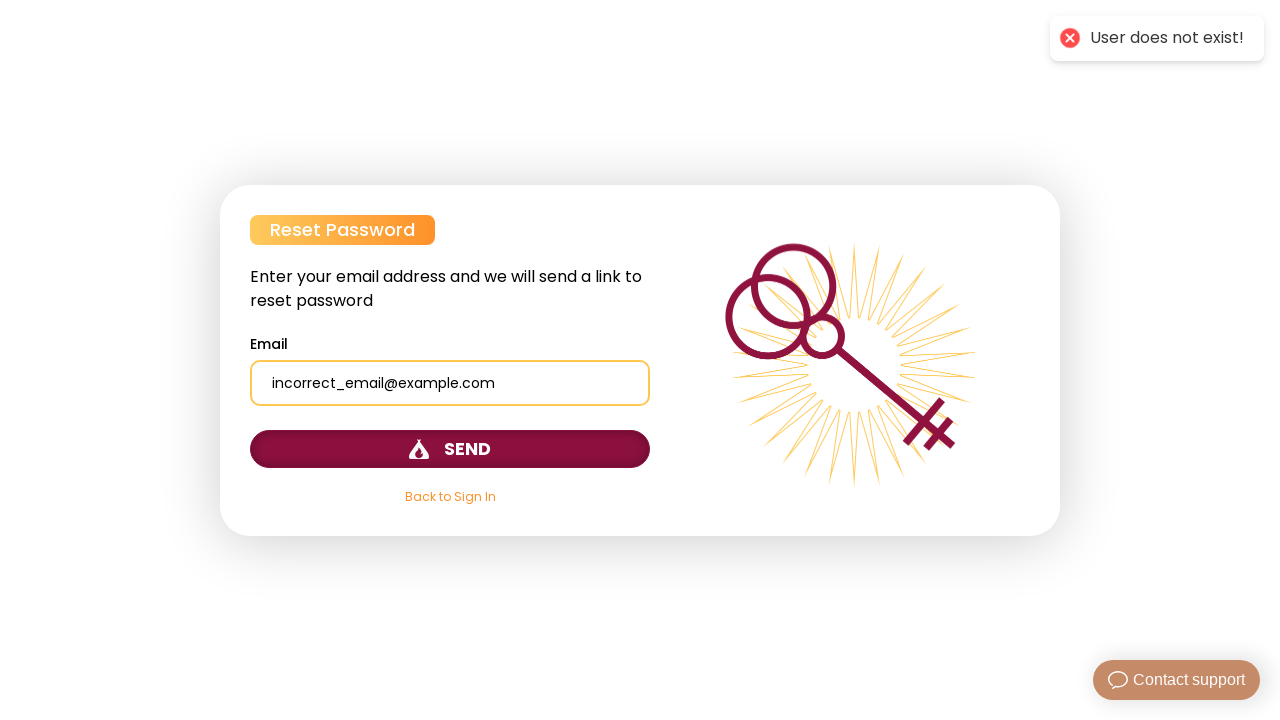